Tests table sorting functionality by clicking on the "Due" column header to sort the table in ascending and descending order

Starting URL: https://the-internet.herokuapp.com/tables

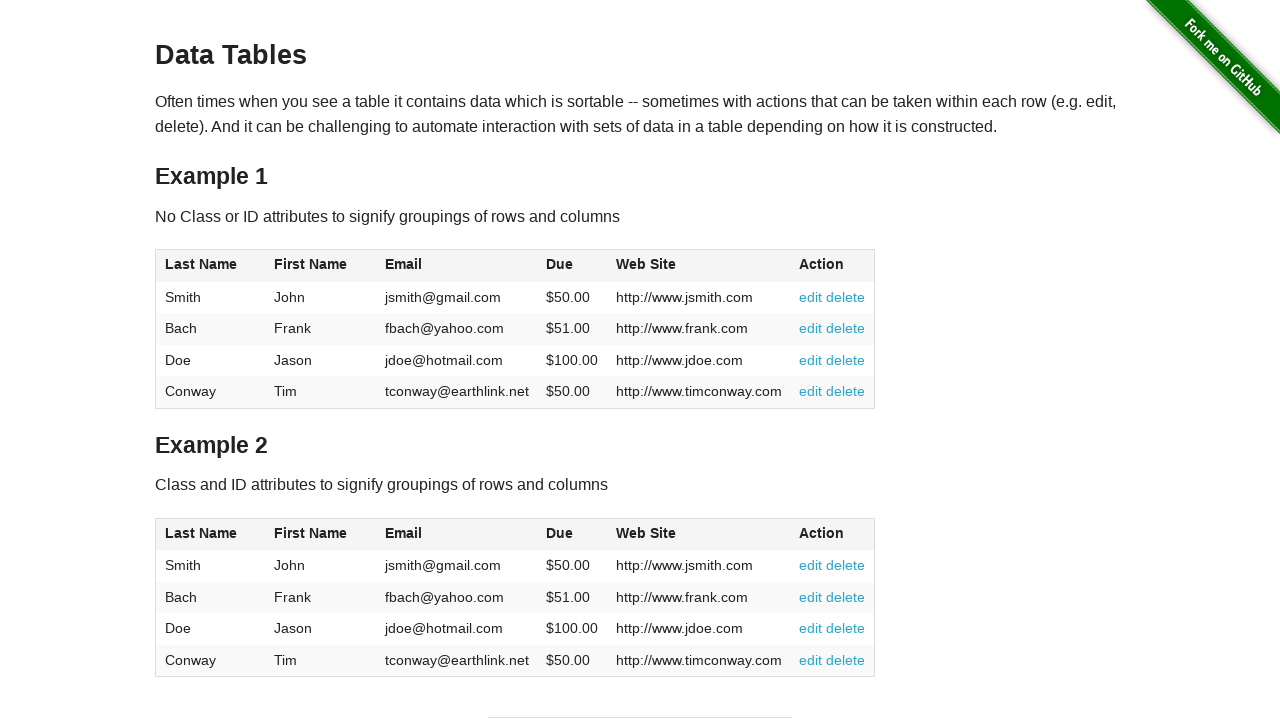

Clicked 'Due' column header to sort table in ascending order at (572, 266) on xpath=//table[@id='table1']/thead/tr/th[4]
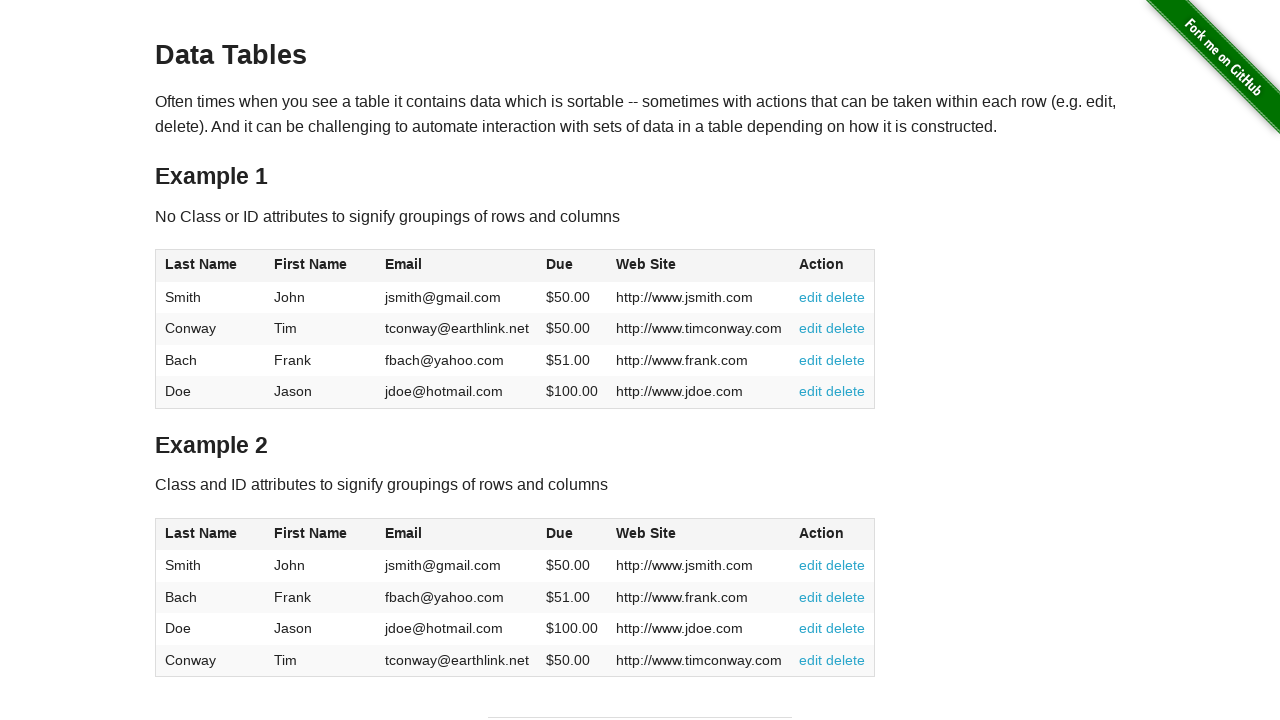

Waited for table to update after ascending sort
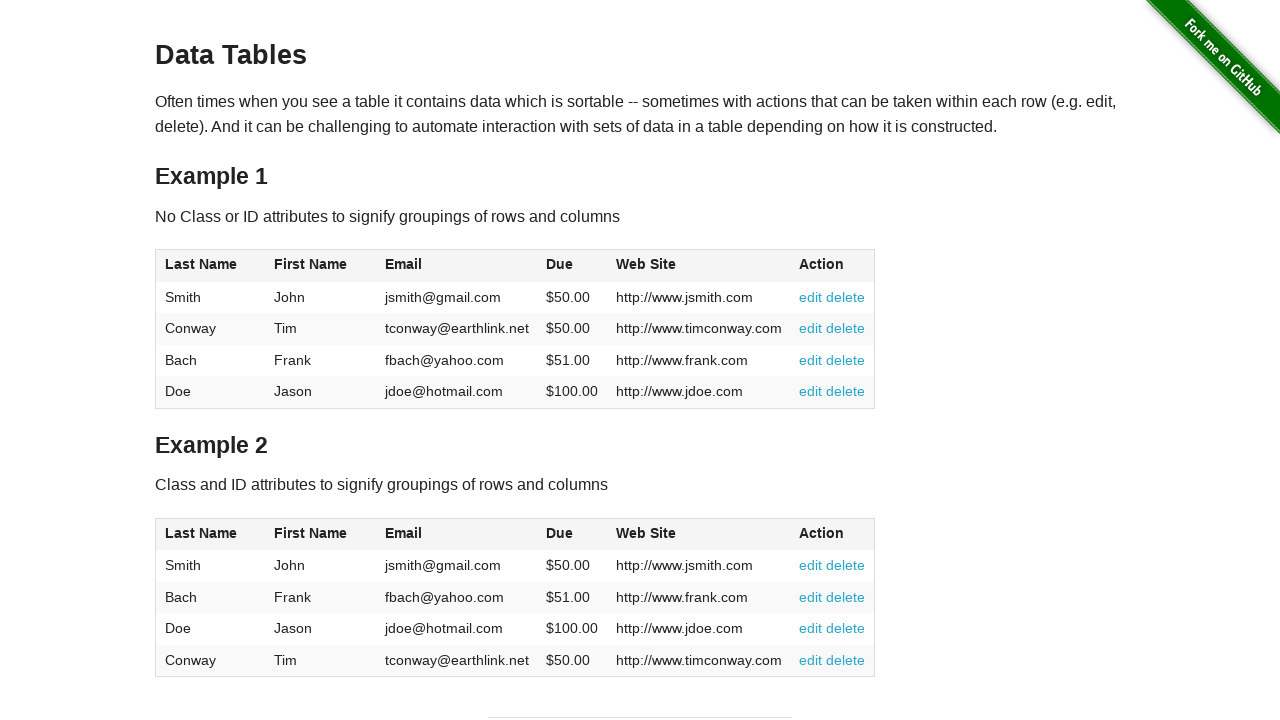

Clicked 'Due' column header again to sort table in descending order at (572, 266) on xpath=//table[@id='table1']/thead/tr/th[4]
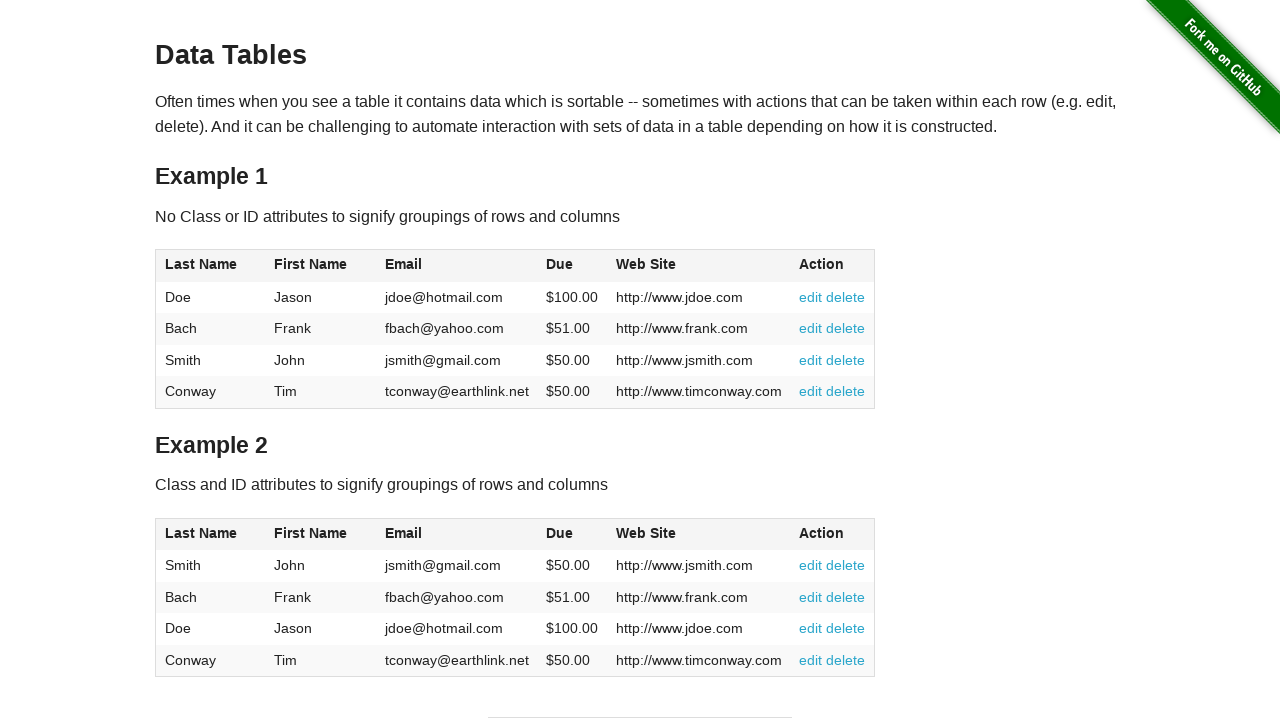

Waited for table to update after descending sort
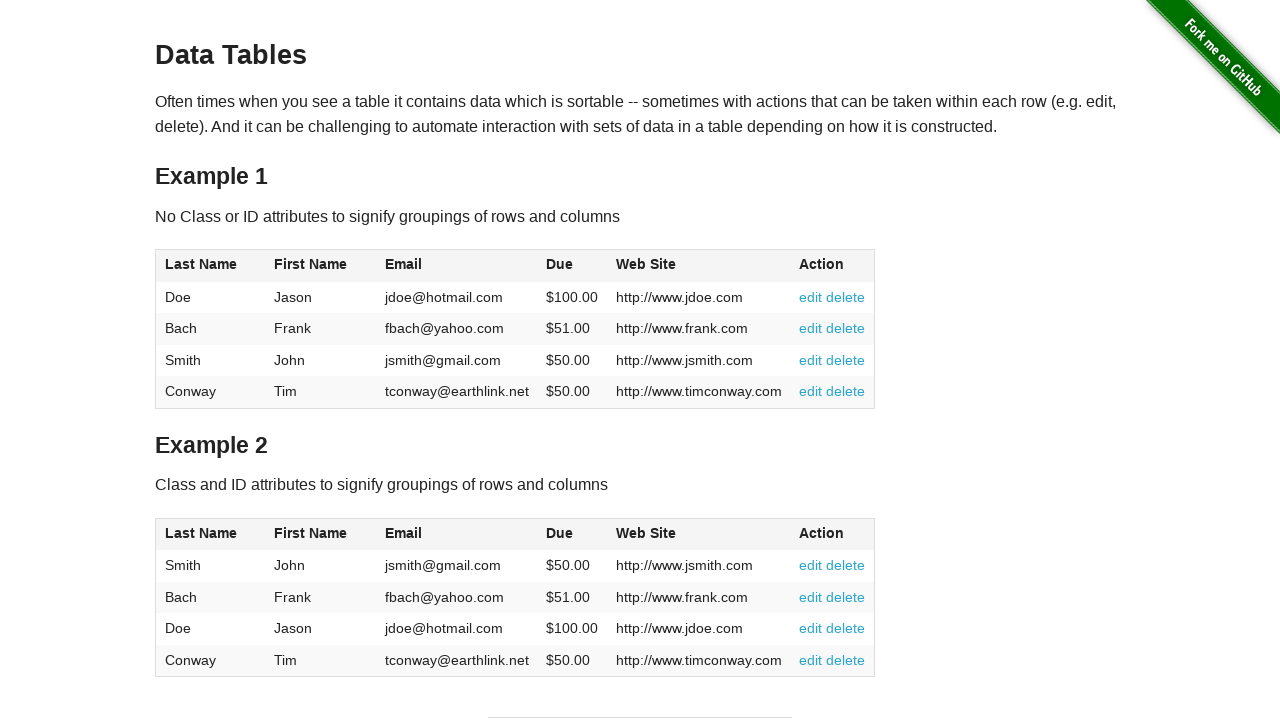

Verified table element is present on page
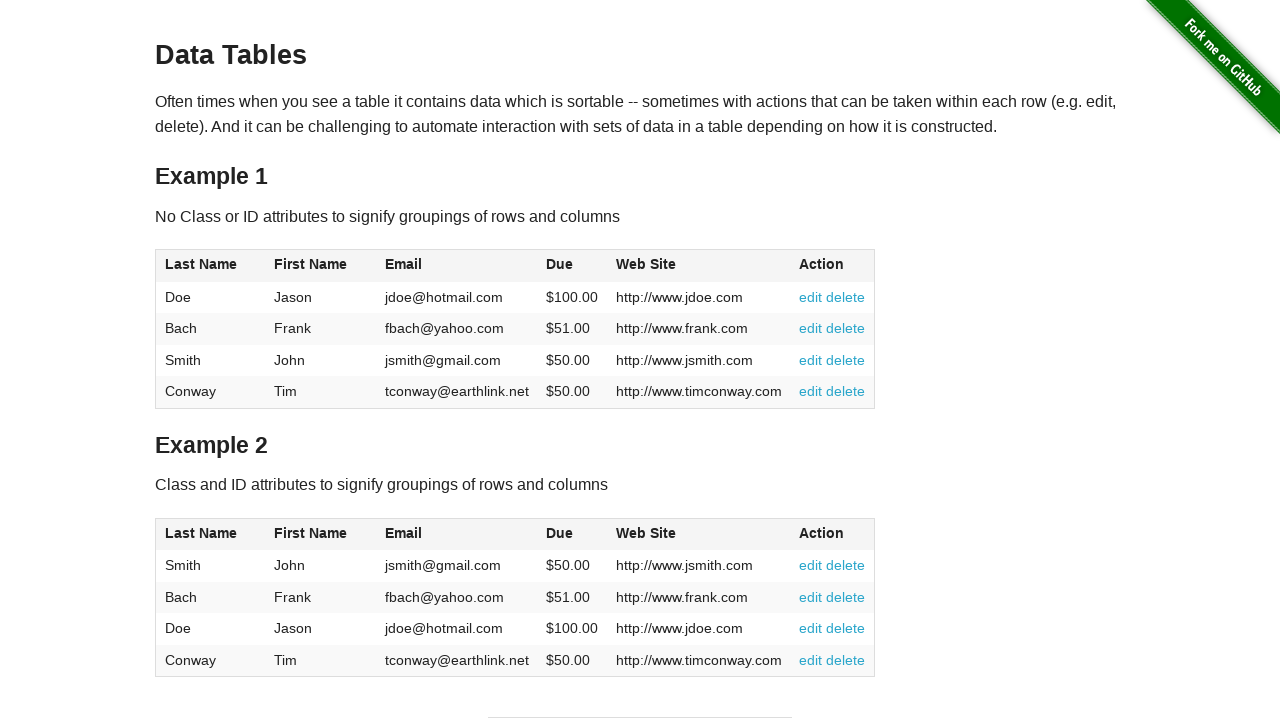

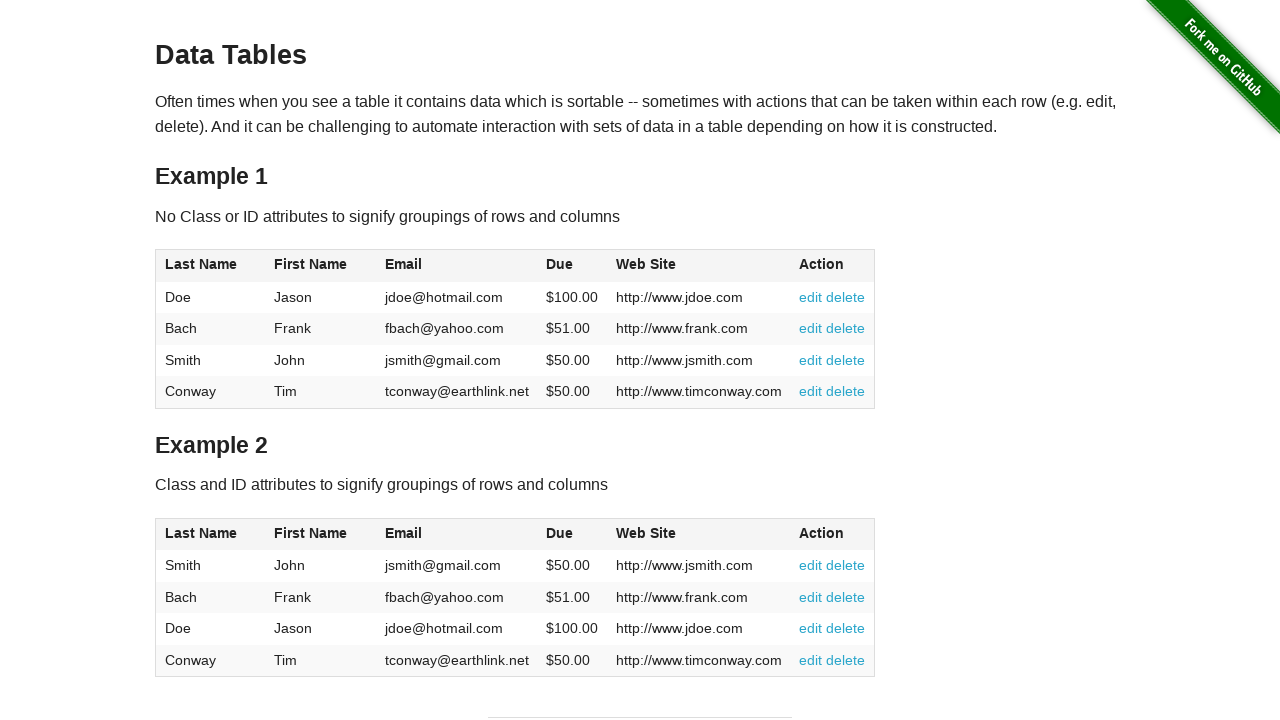